Tests web table functionality by opening a registration form modal and filling in personal details including first name, last name, email, age, salary, and department.

Starting URL: https://demoqa.com/webtables

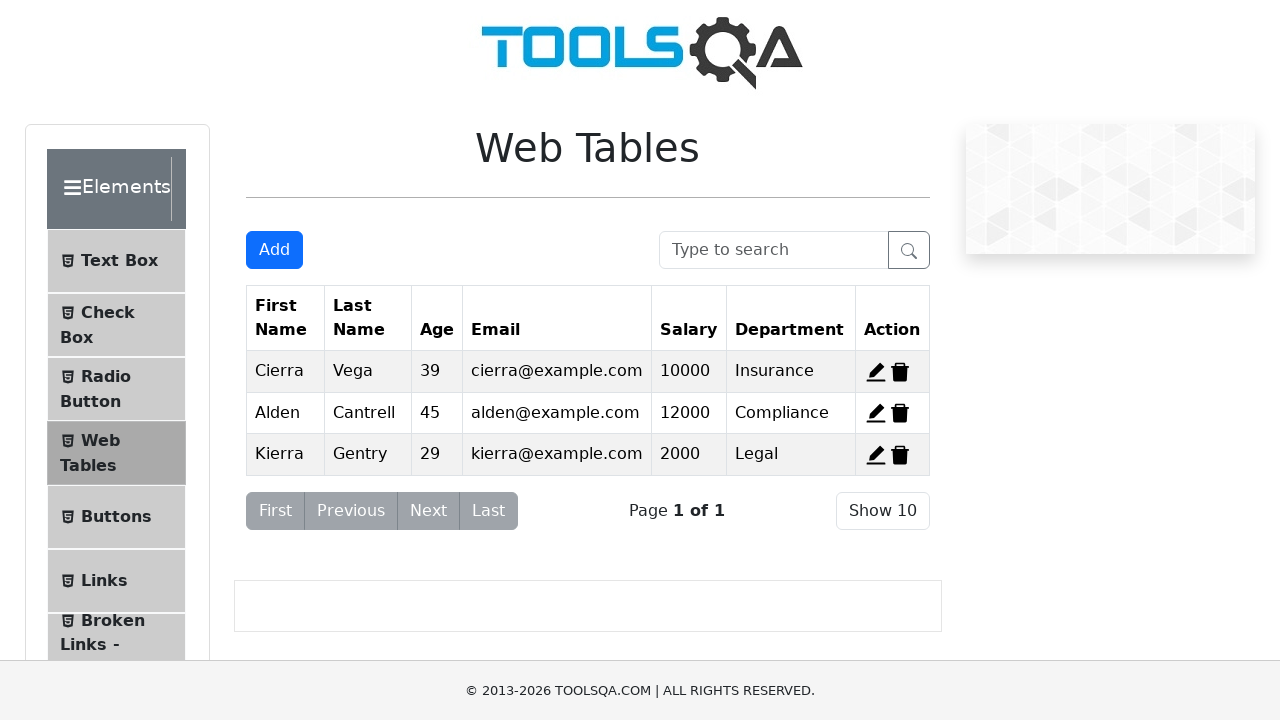

Clicked 'Add New Record' button to open registration form at (274, 250) on #addNewRecordButton
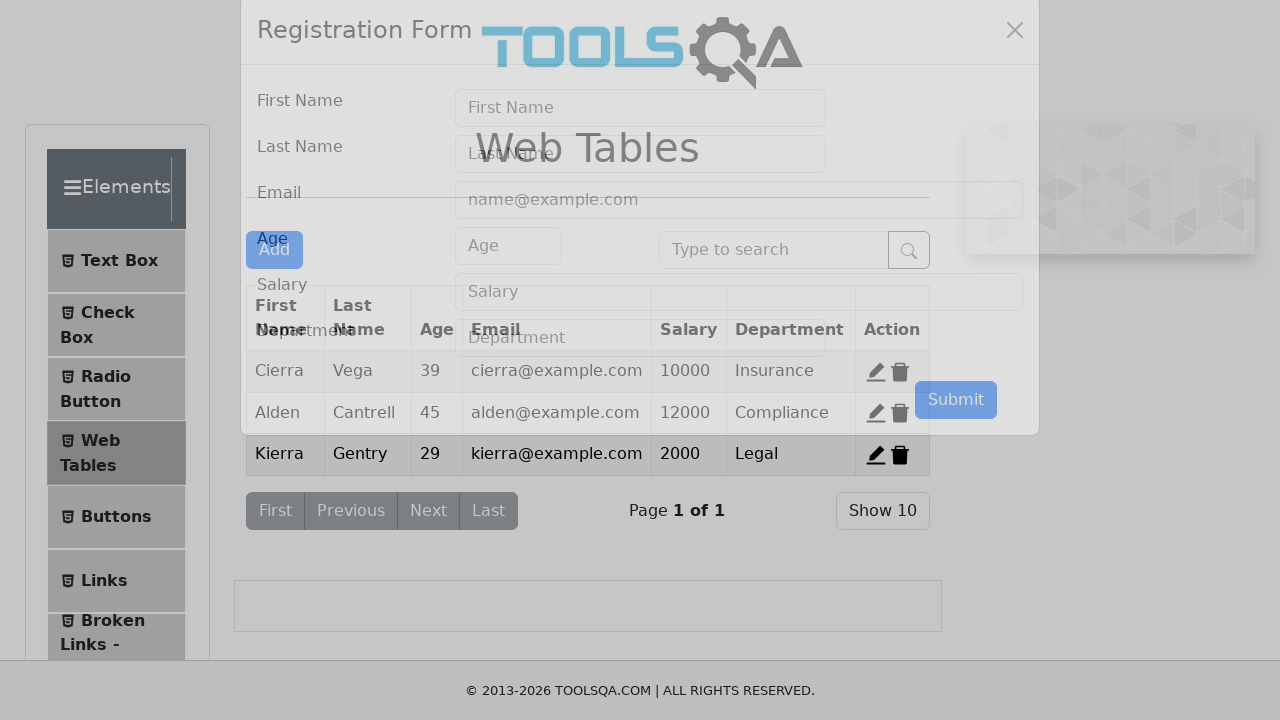

Registration form modal appeared
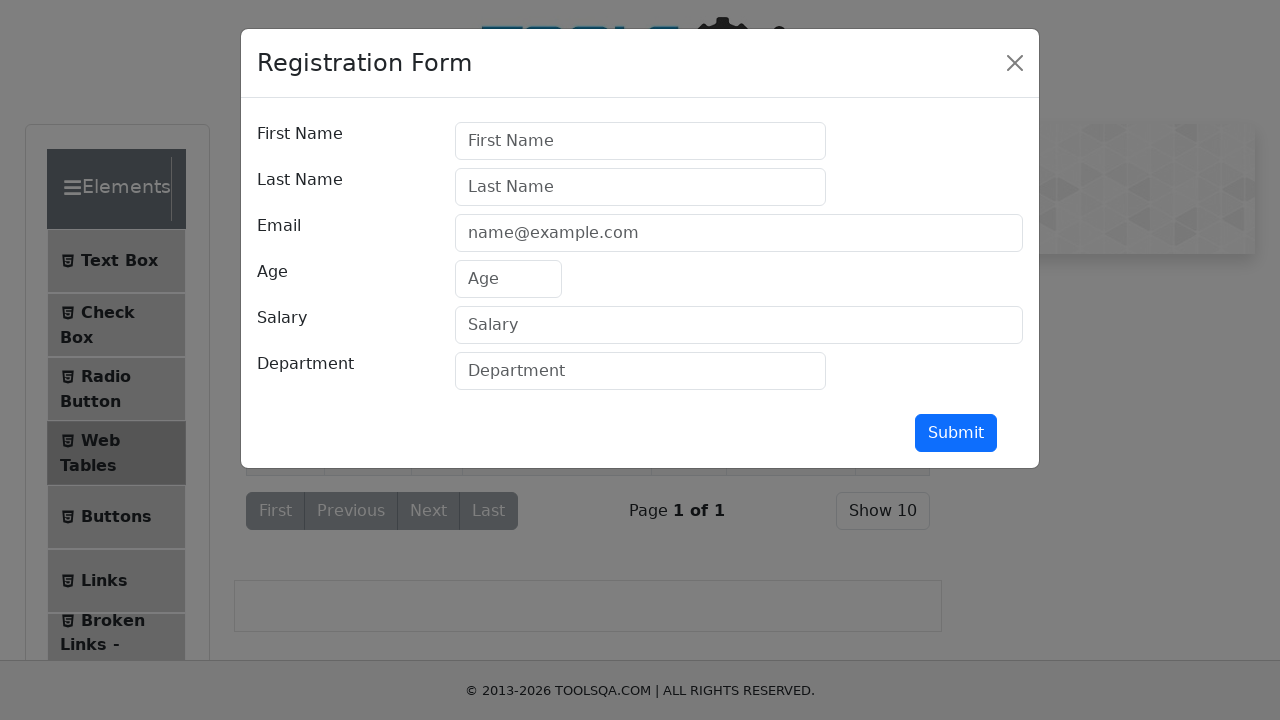

Filled first name field with 'John' on #firstName
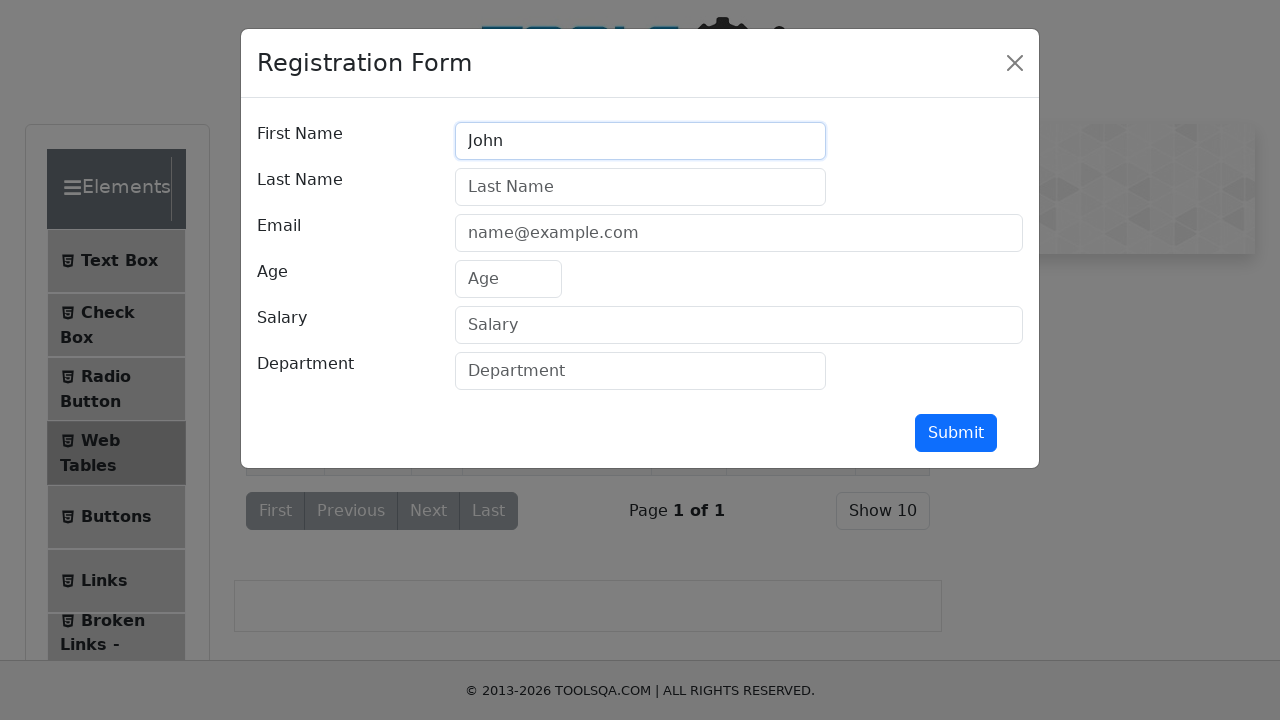

Filled last name field with 'Doe' on #lastName
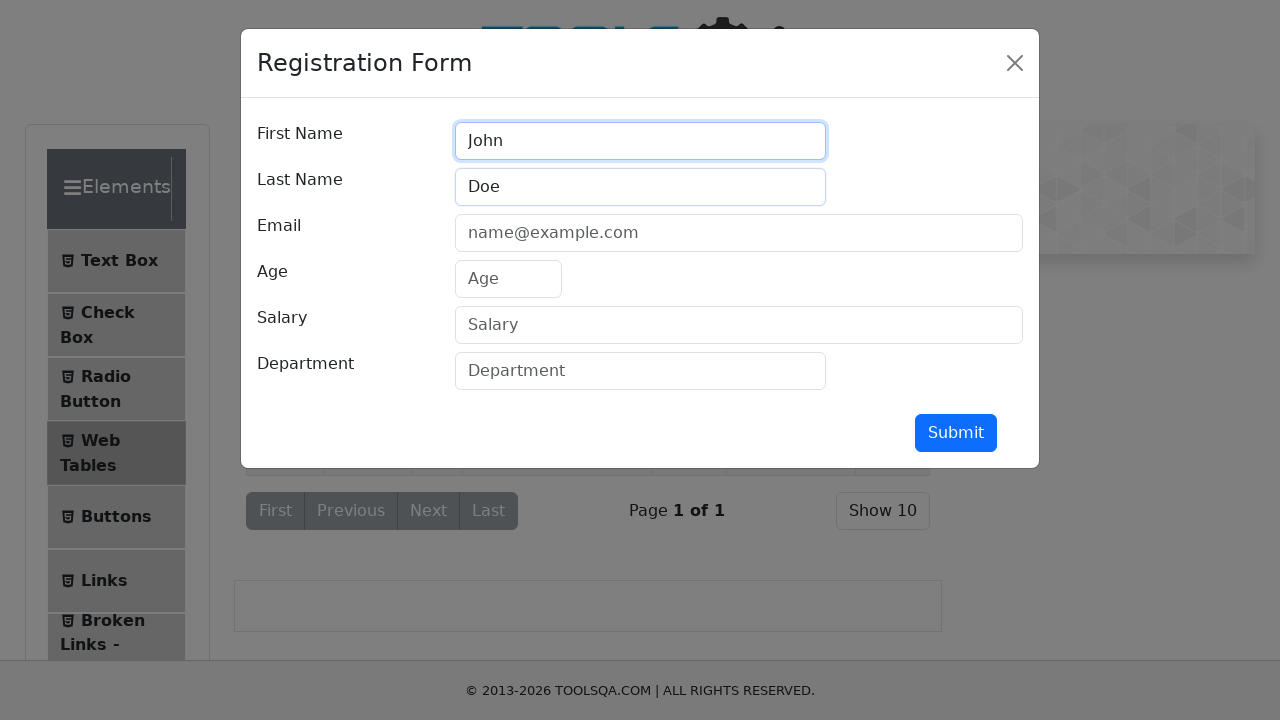

Filled email field with 'johndoe@gmail.com' on #userEmail
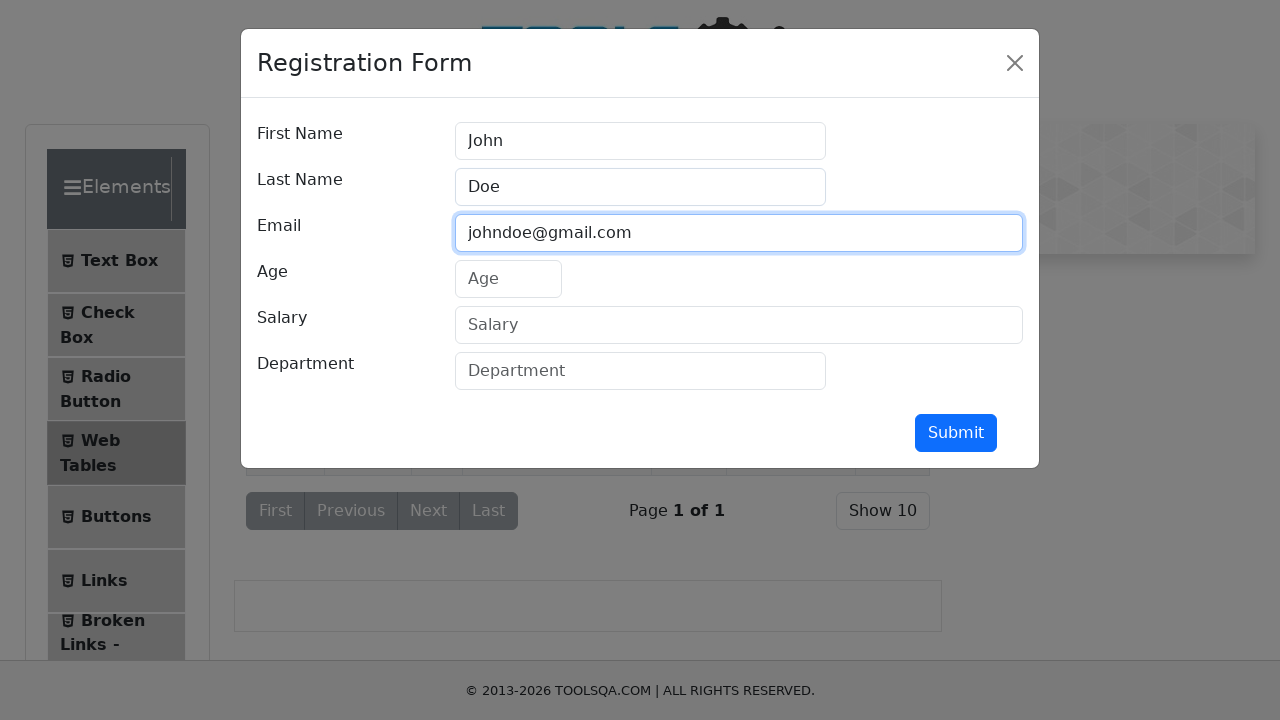

Filled age field with '30' on #age
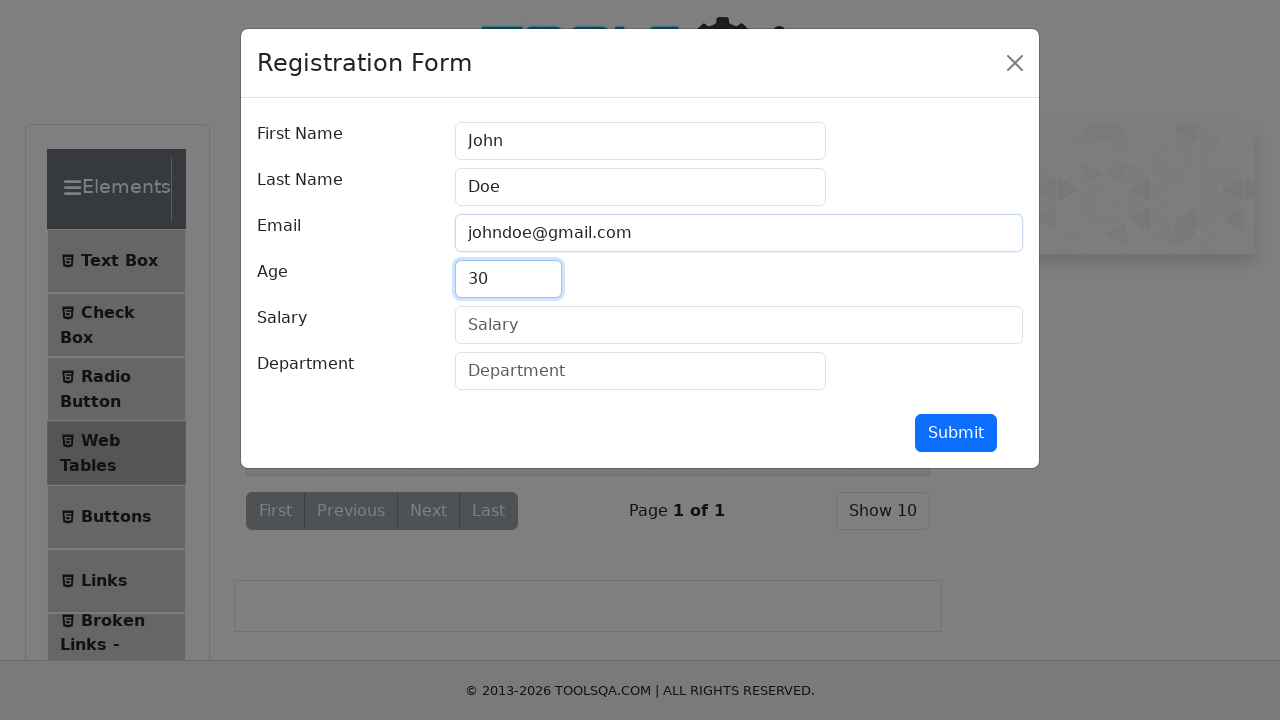

Filled salary field with '$150,000' on #salary
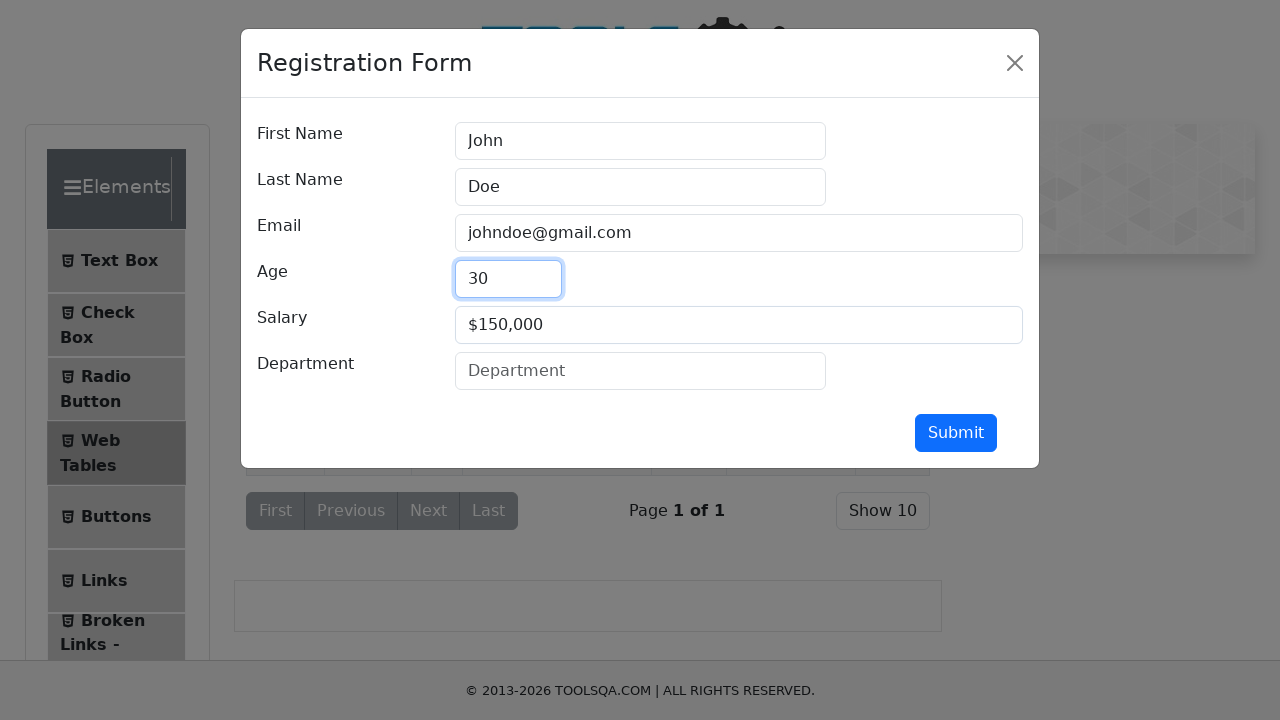

Filled department field with 'Automation Engineer' on #department
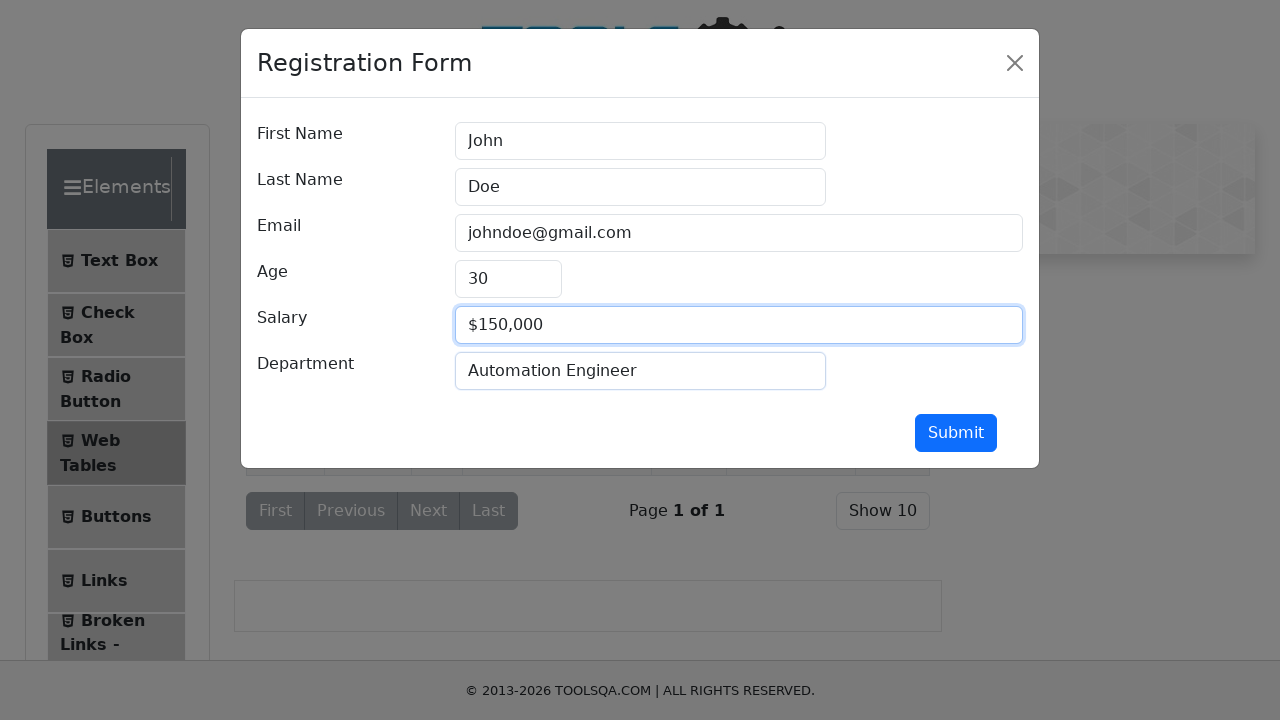

Clicked submit button to register new employee at (956, 433) on #submit
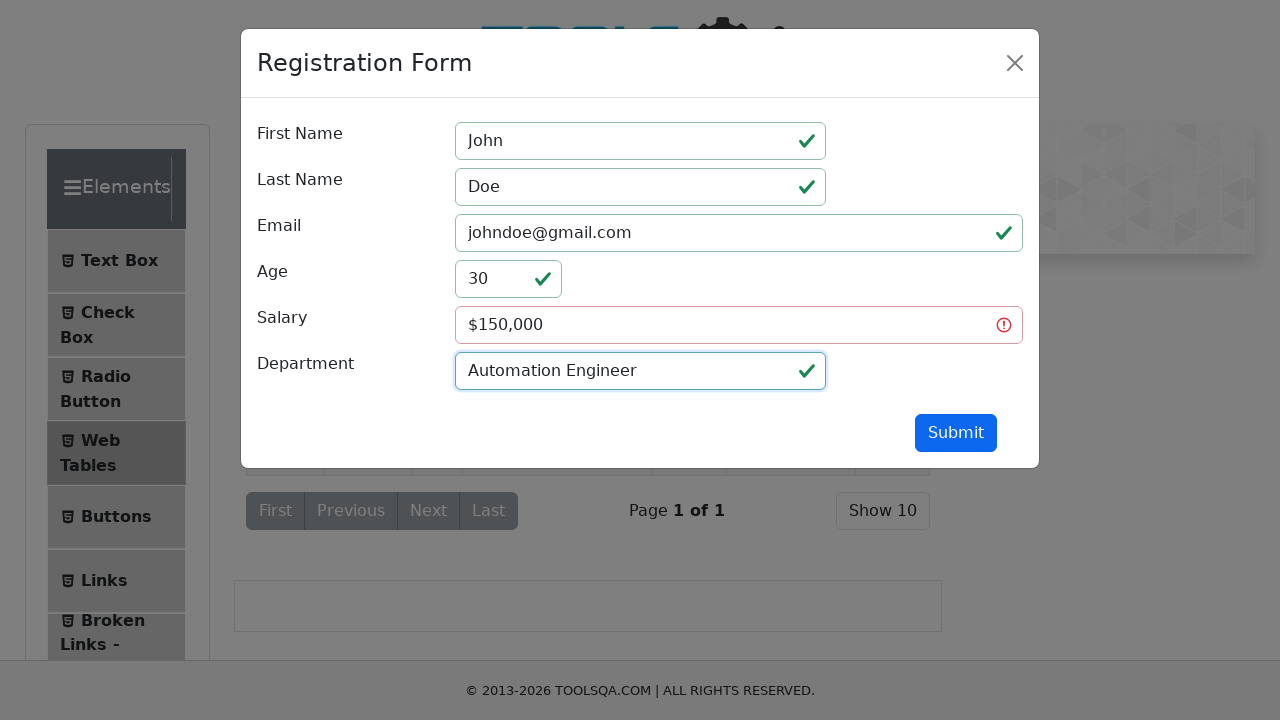

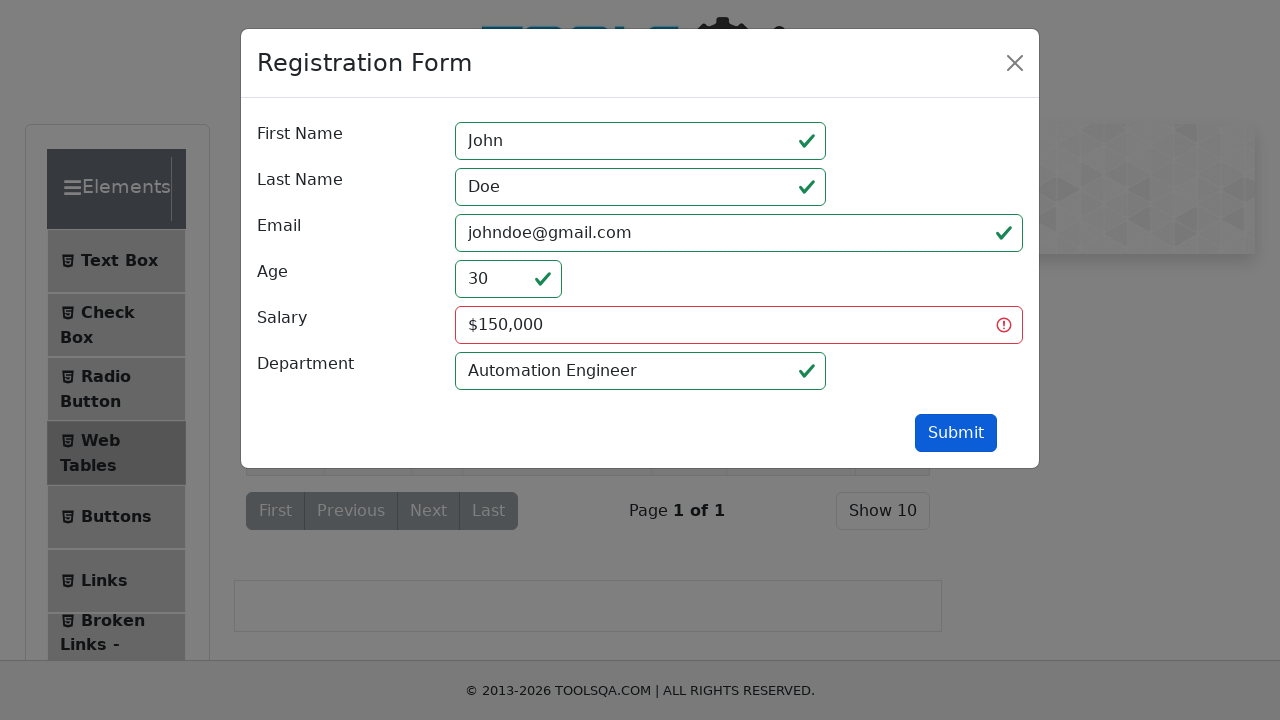